Tests marking all todo items as completed using the toggle-all checkbox

Starting URL: https://demo.playwright.dev/todomvc

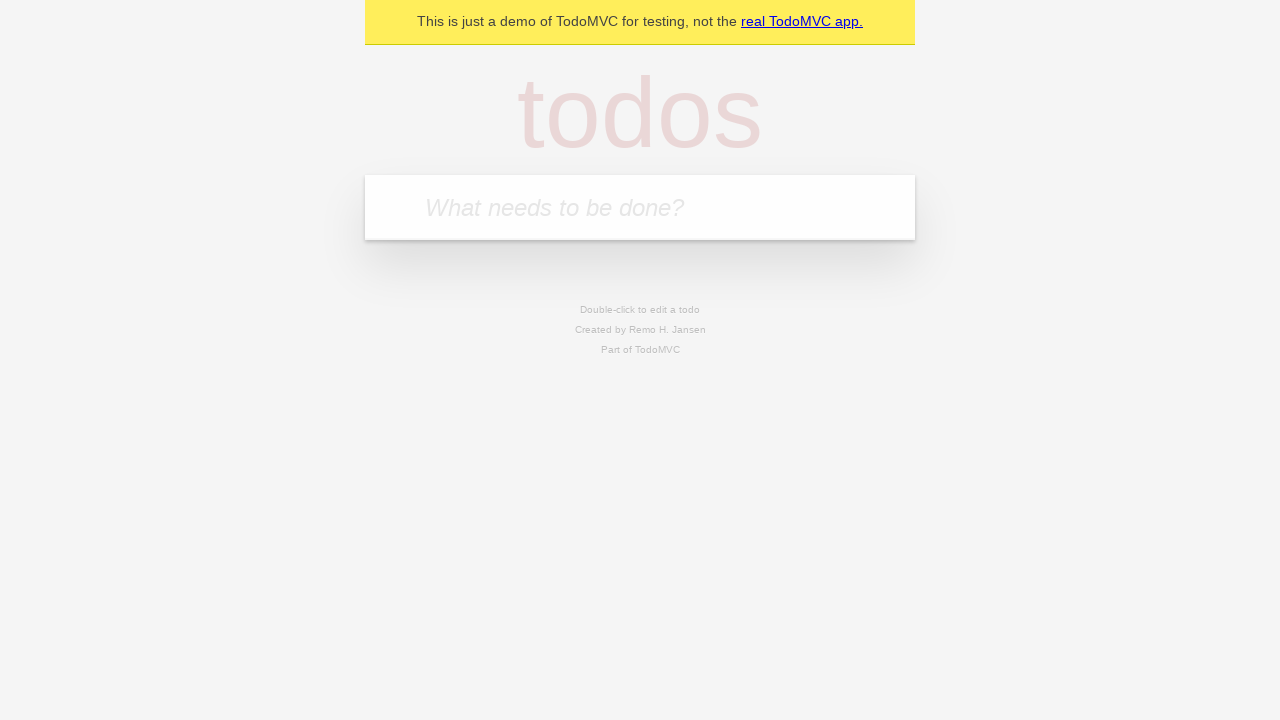

Filled new todo input with 'buy some cheese' on .new-todo
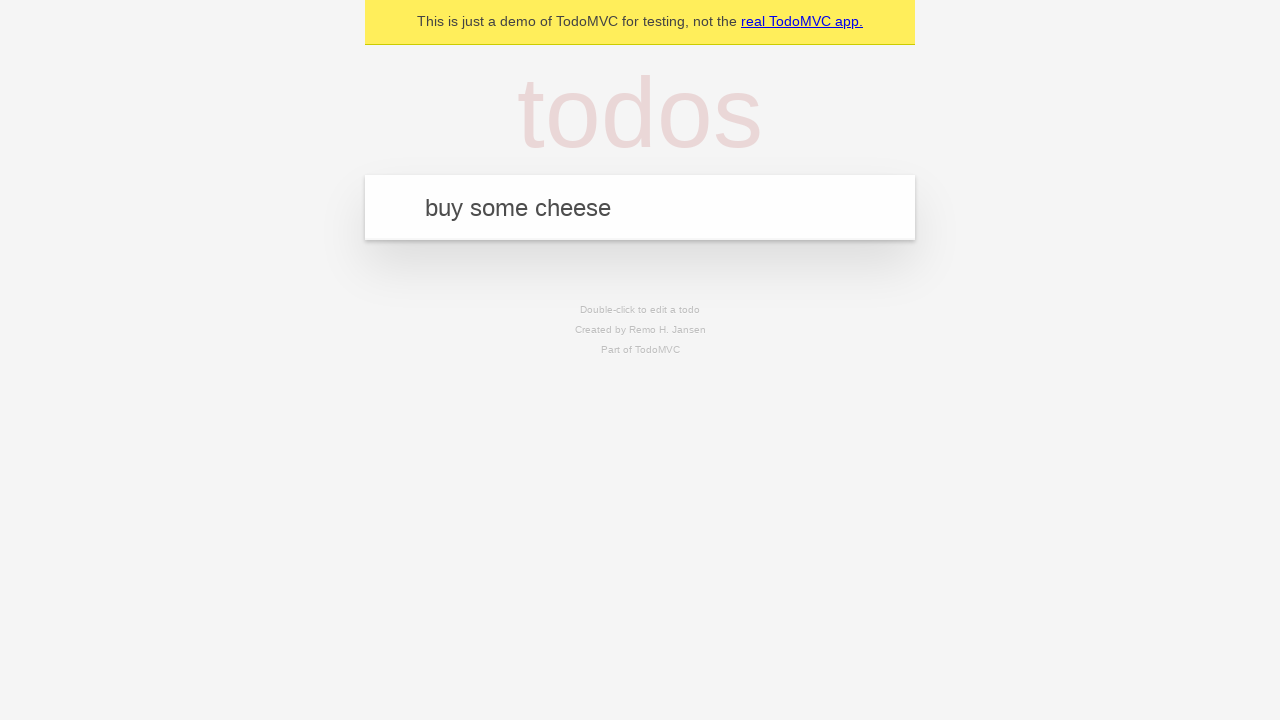

Pressed Enter to create first todo on .new-todo
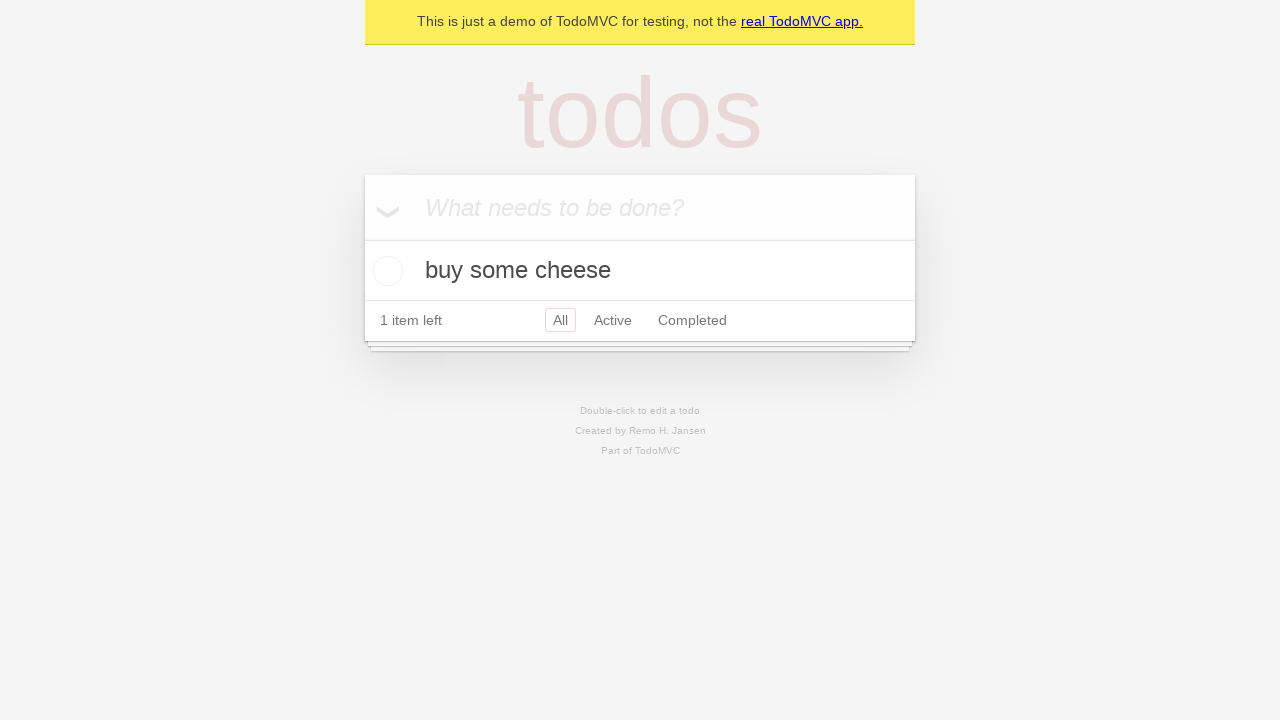

Filled new todo input with 'feed the cat' on .new-todo
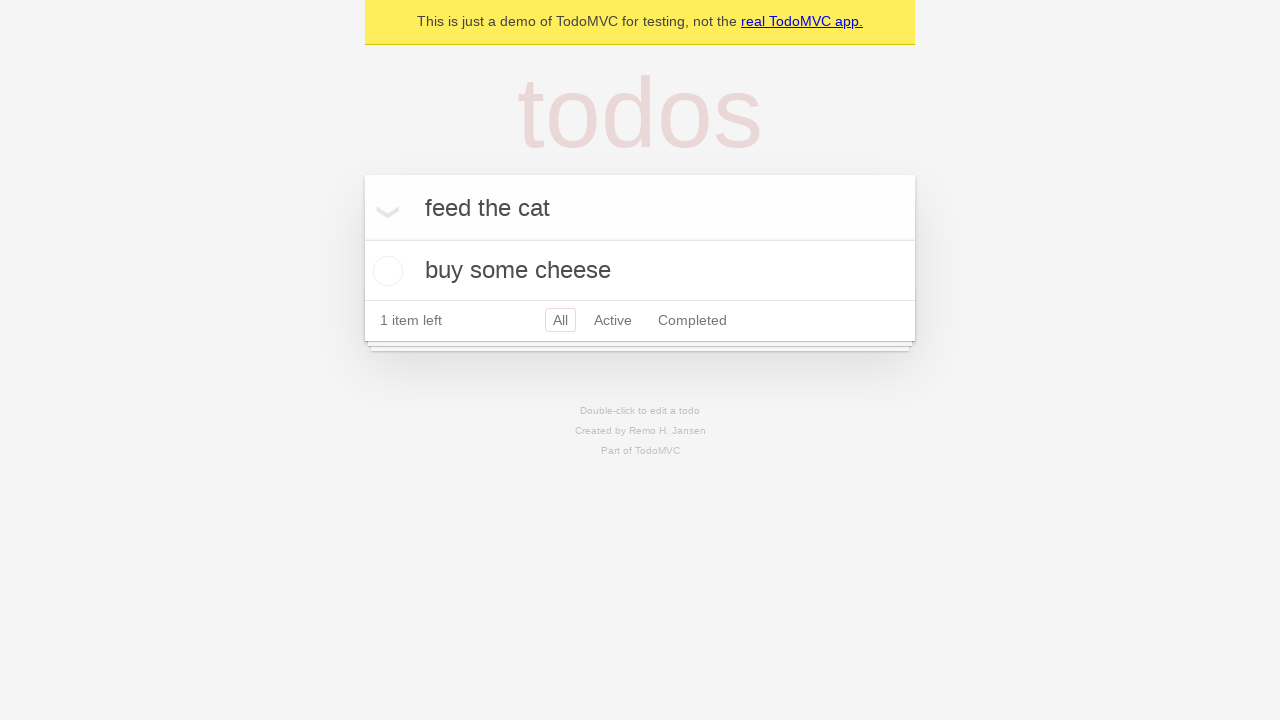

Pressed Enter to create second todo on .new-todo
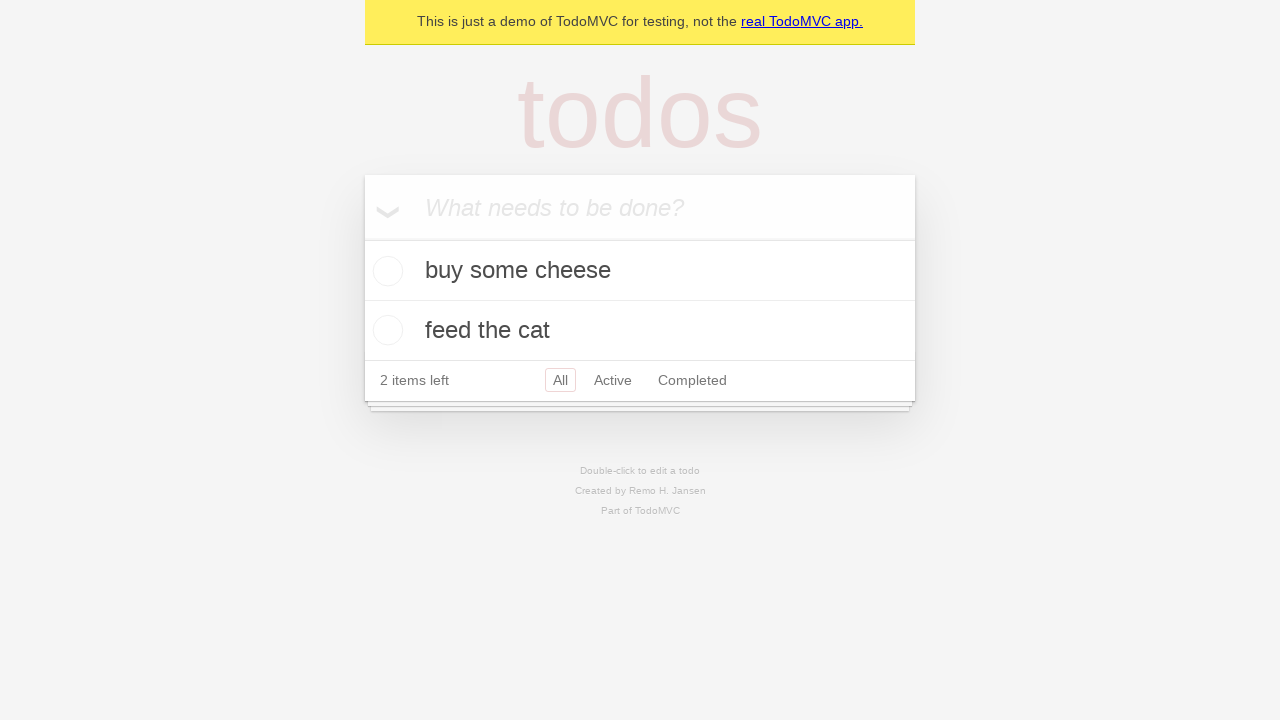

Filled new todo input with 'book a doctors appointment' on .new-todo
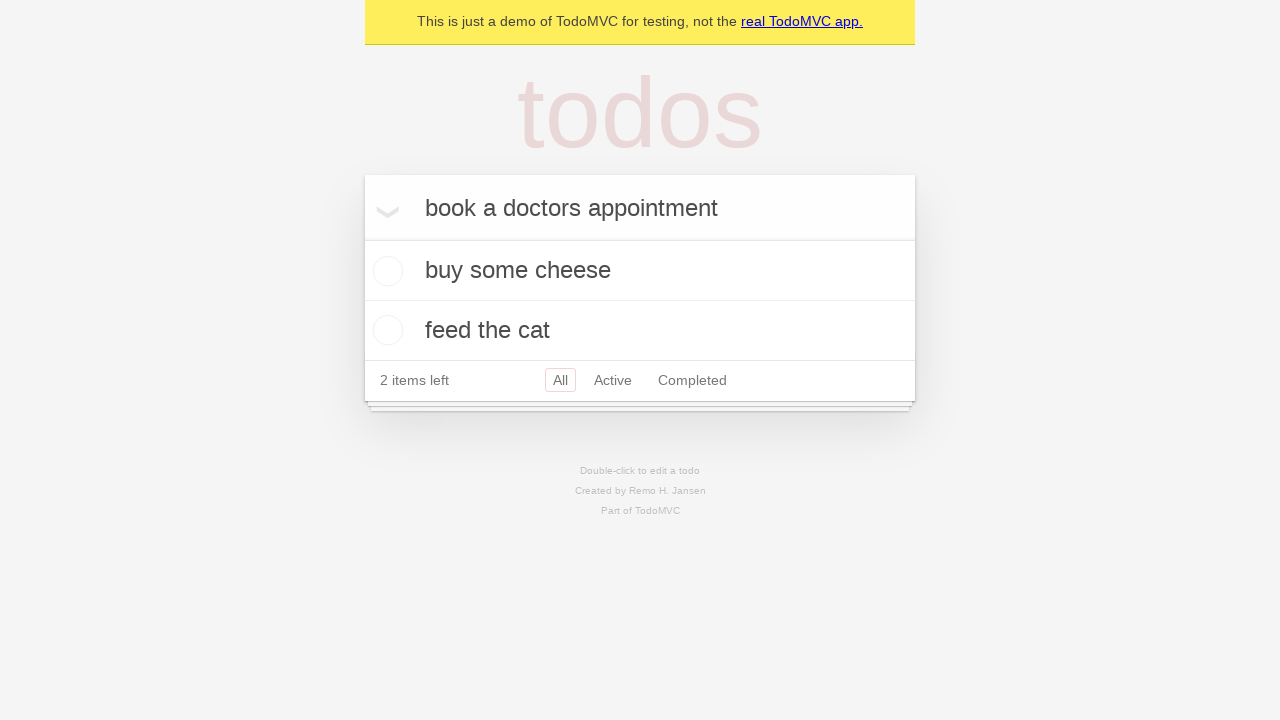

Pressed Enter to create third todo on .new-todo
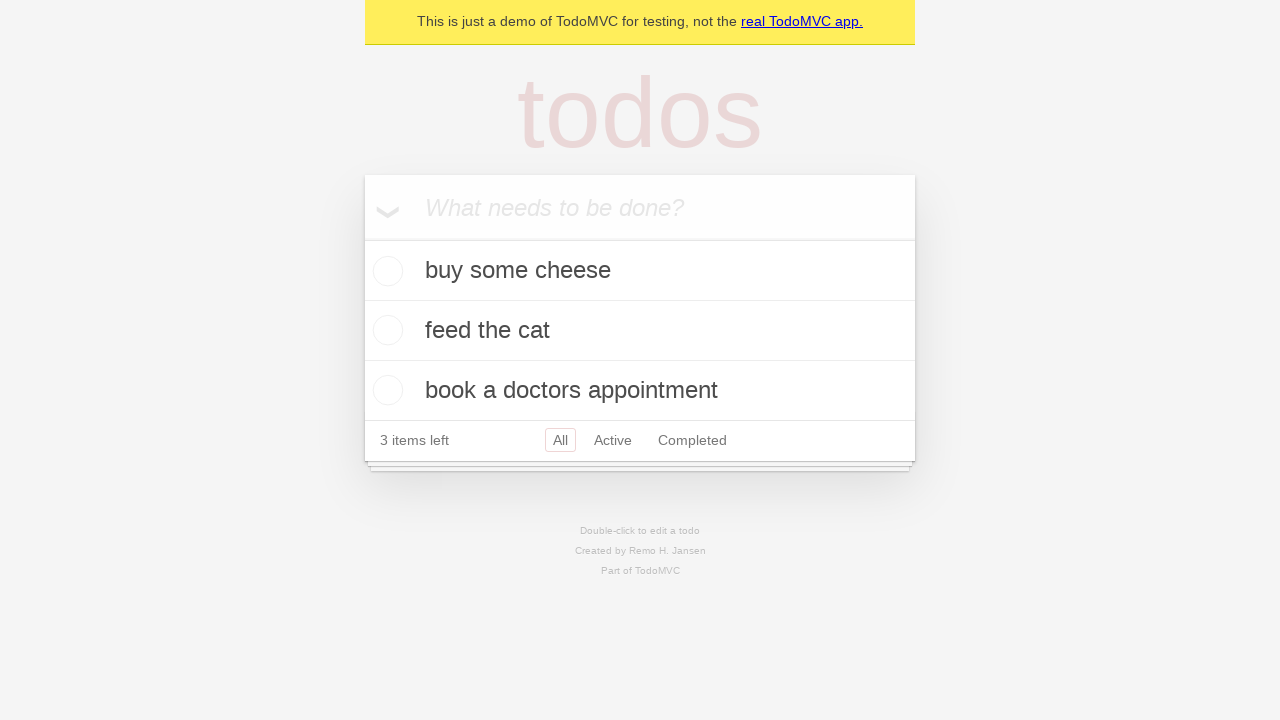

Clicked toggle-all checkbox to mark all items as completed at (362, 238) on .toggle-all
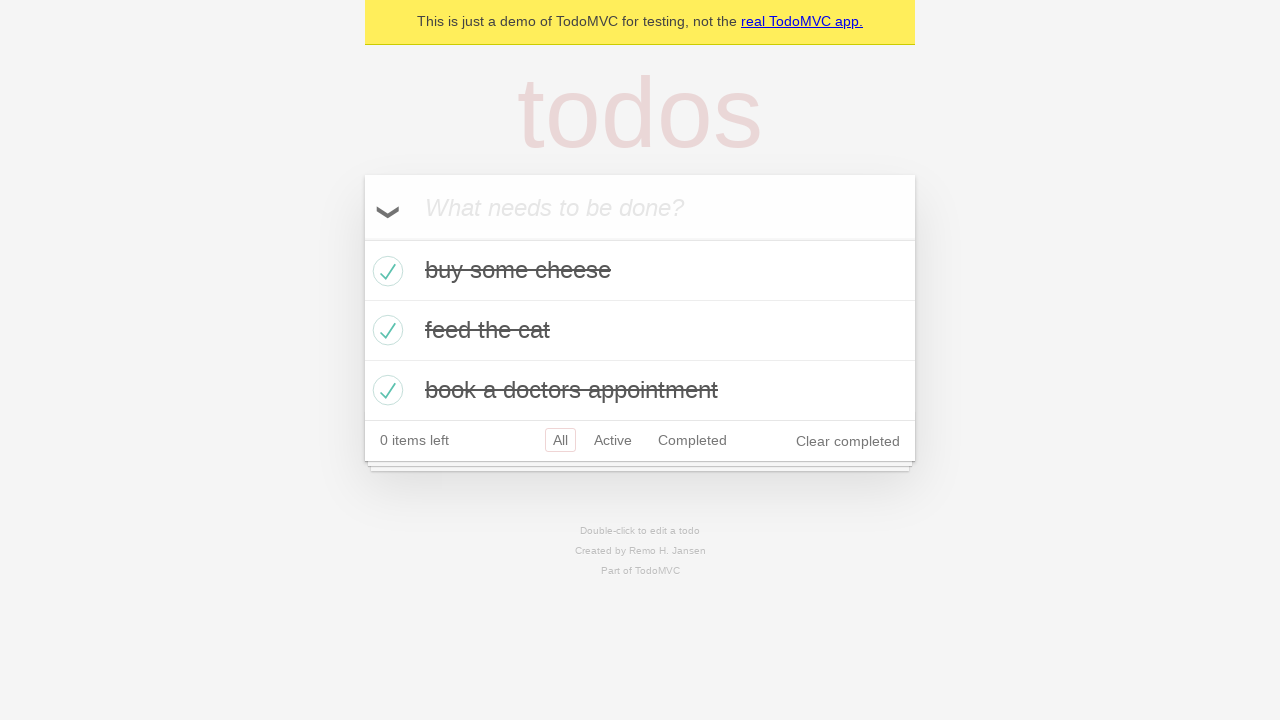

Waited for all todo items to be marked as completed
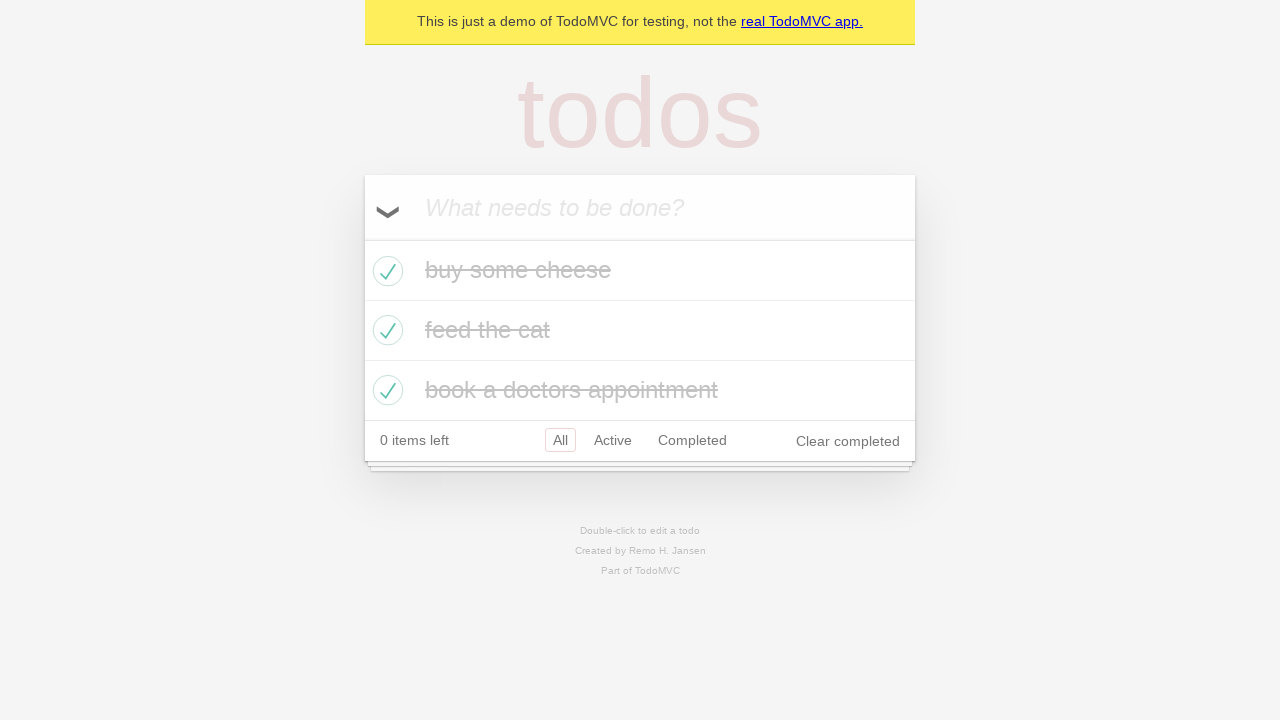

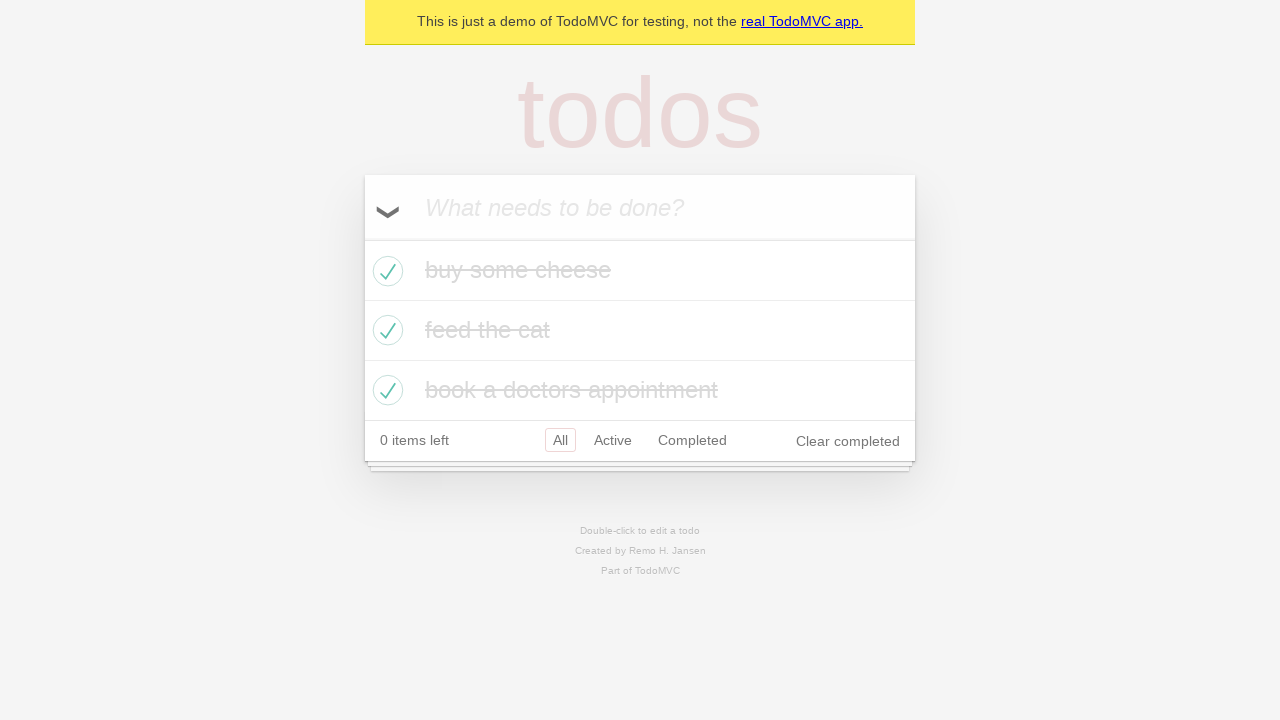